Navigates to the Devops1 homepage and waits for it to load

Starting URL: https://devops1.com.au

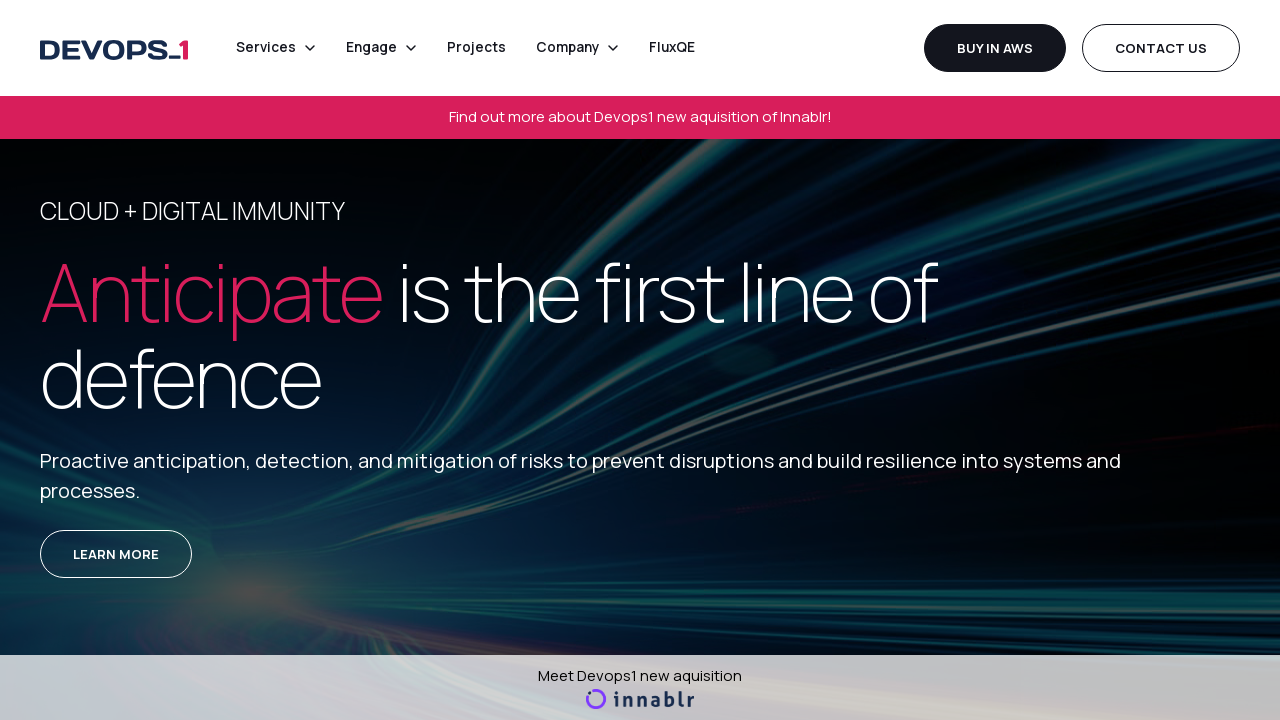

Waited for page to fully load with networkidle state
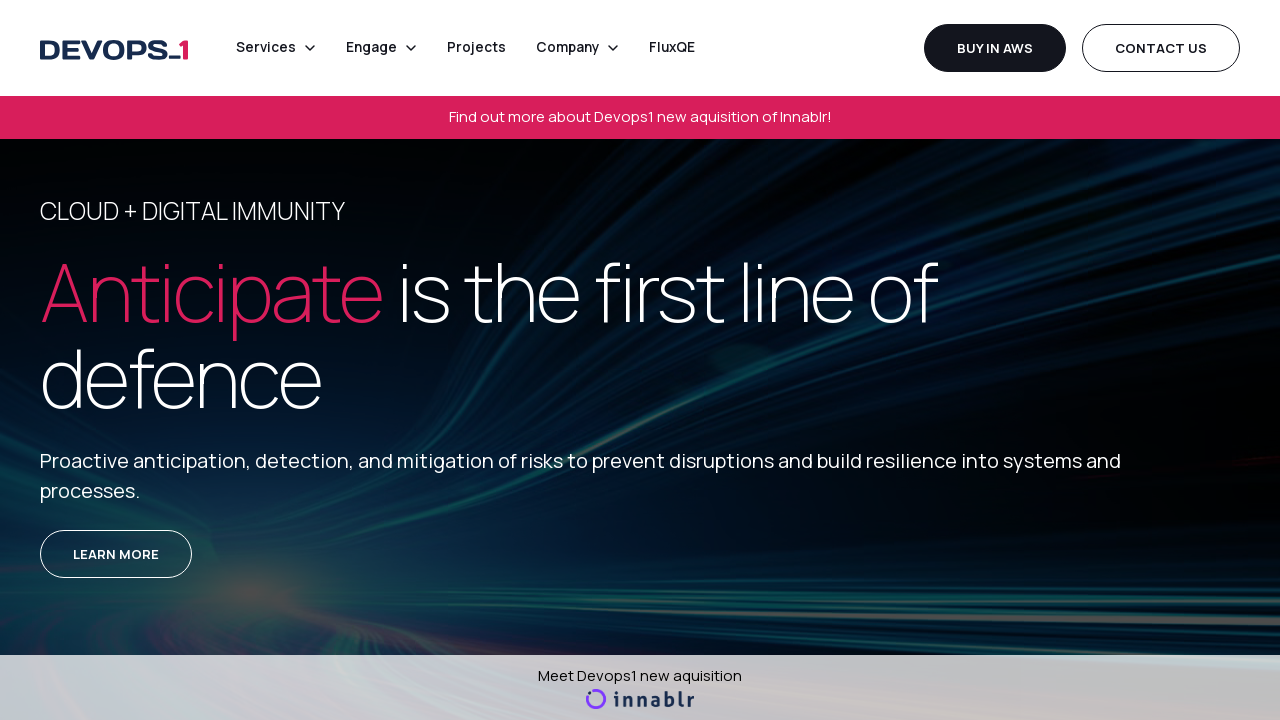

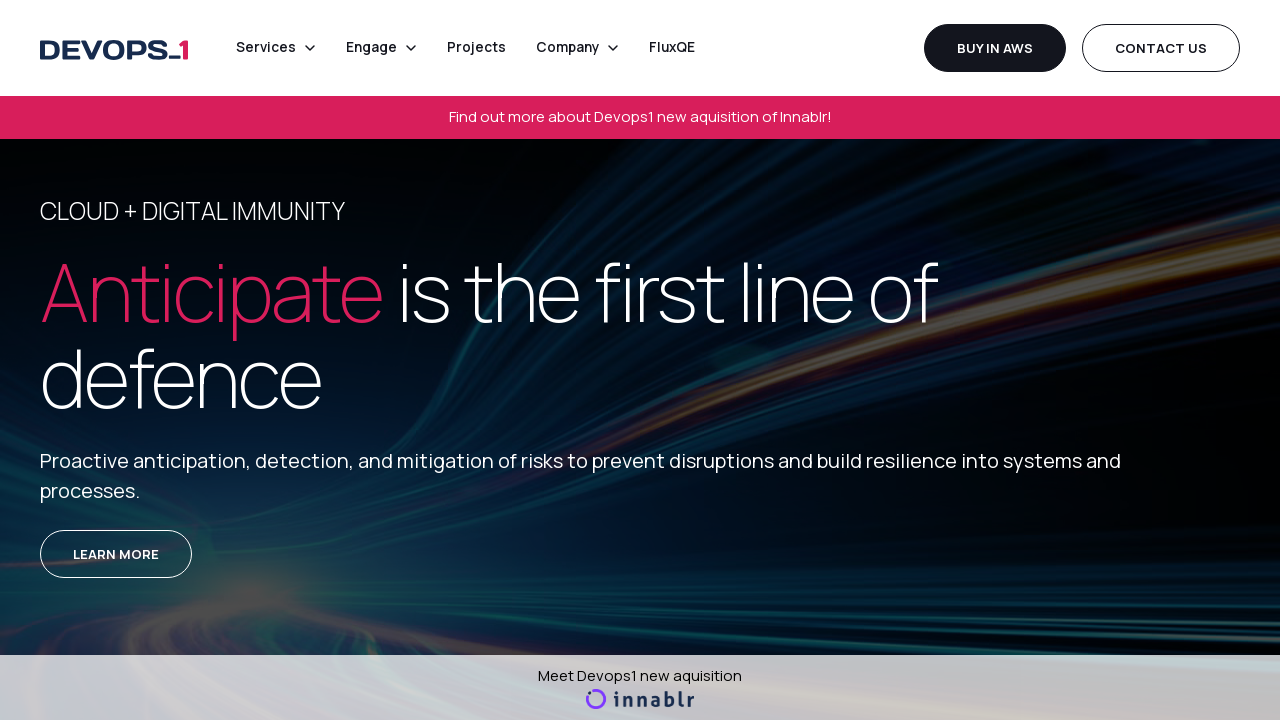